Navigates to Applitools demo login page and clicks the login button to proceed to the app page. This is a visual testing demo that verifies page rendering.

Starting URL: https://demo.applitools.com/index_v2.html

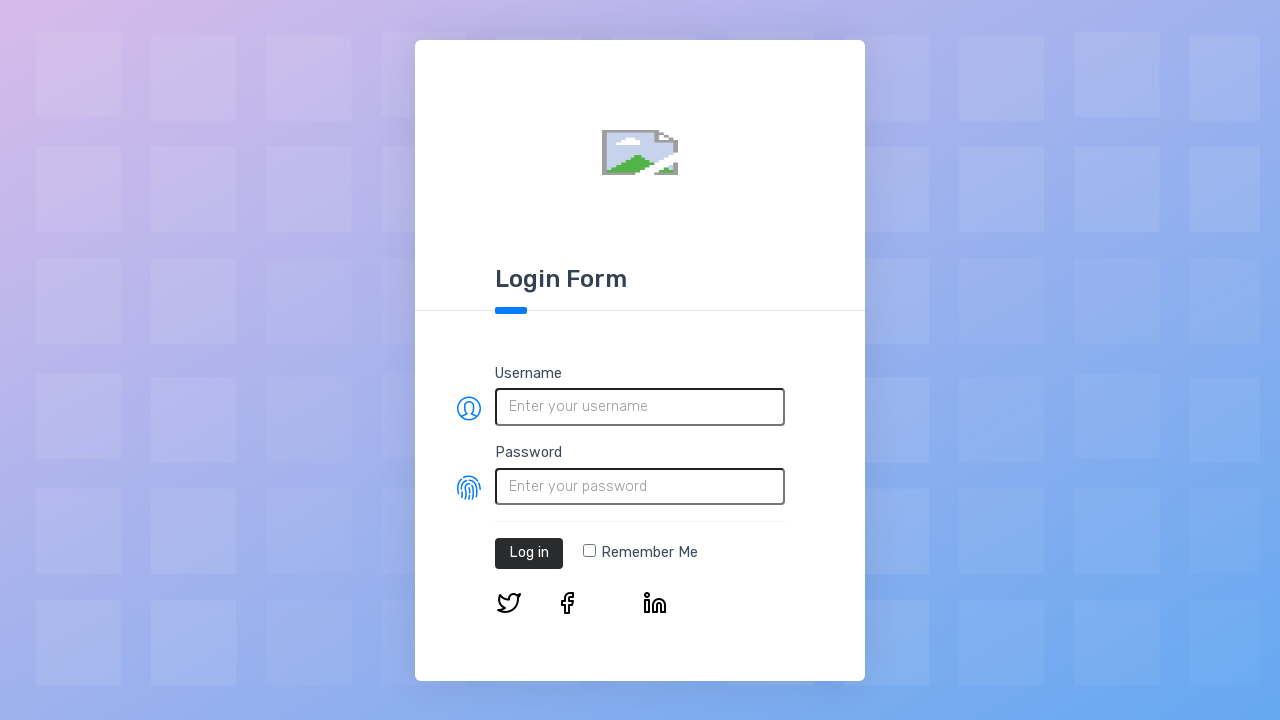

Login button selector loaded on Applitools demo page
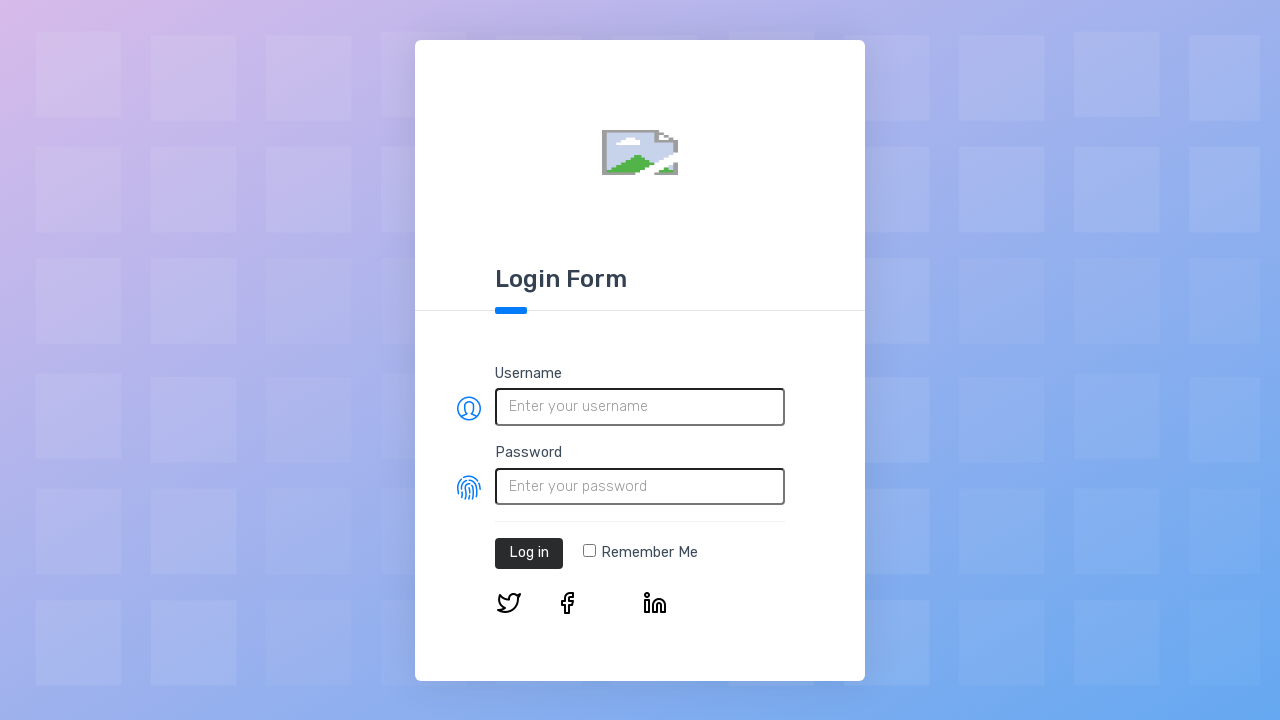

Clicked the login button to proceed to app page at (529, 553) on #log-in
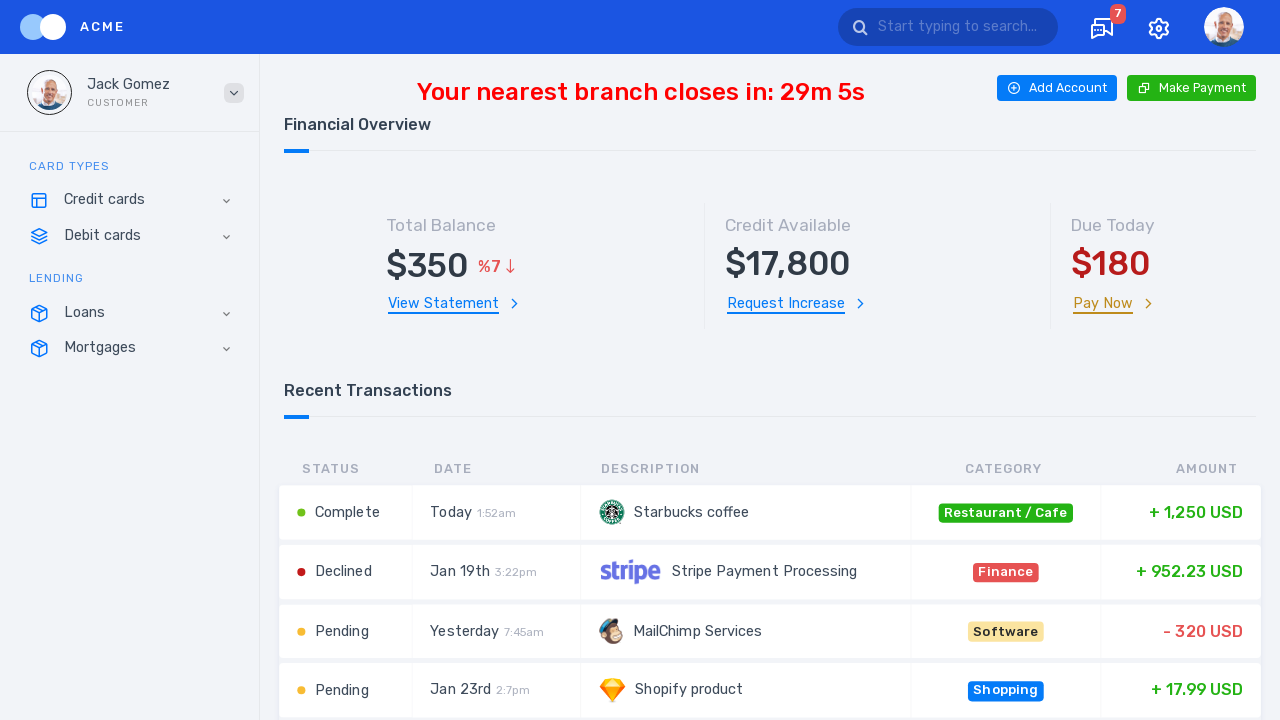

App page loaded after login (network idle)
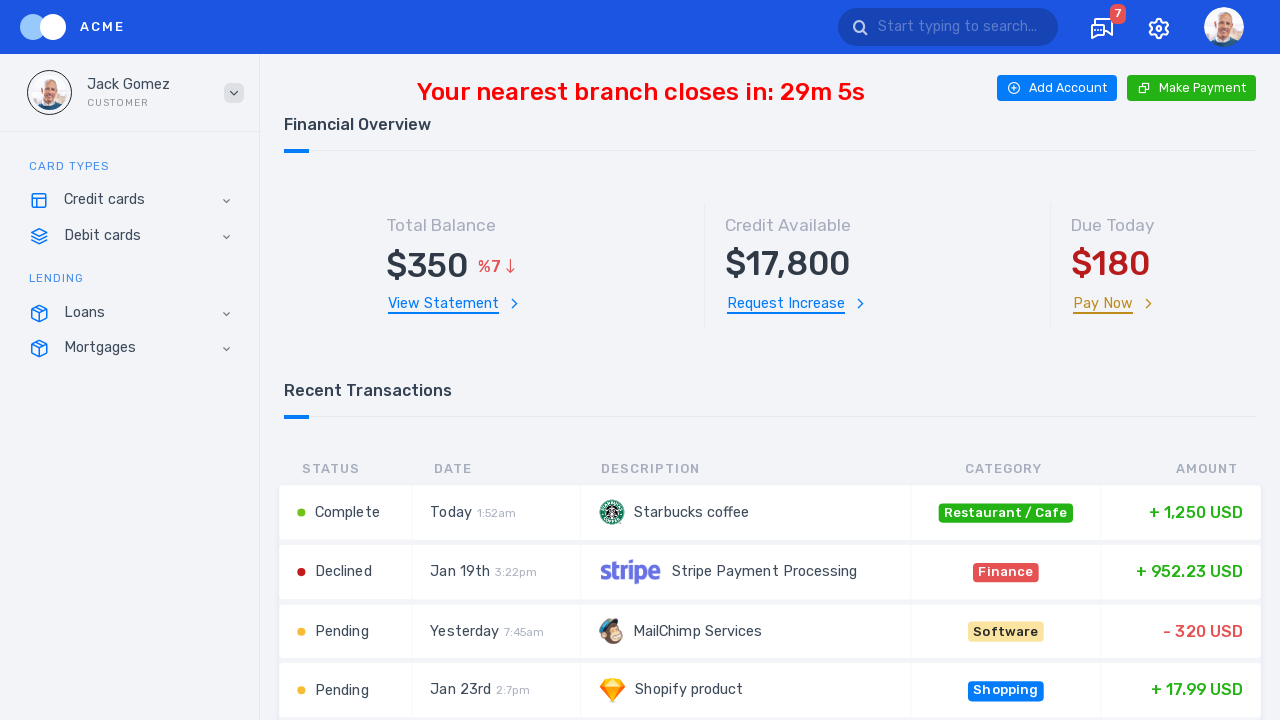

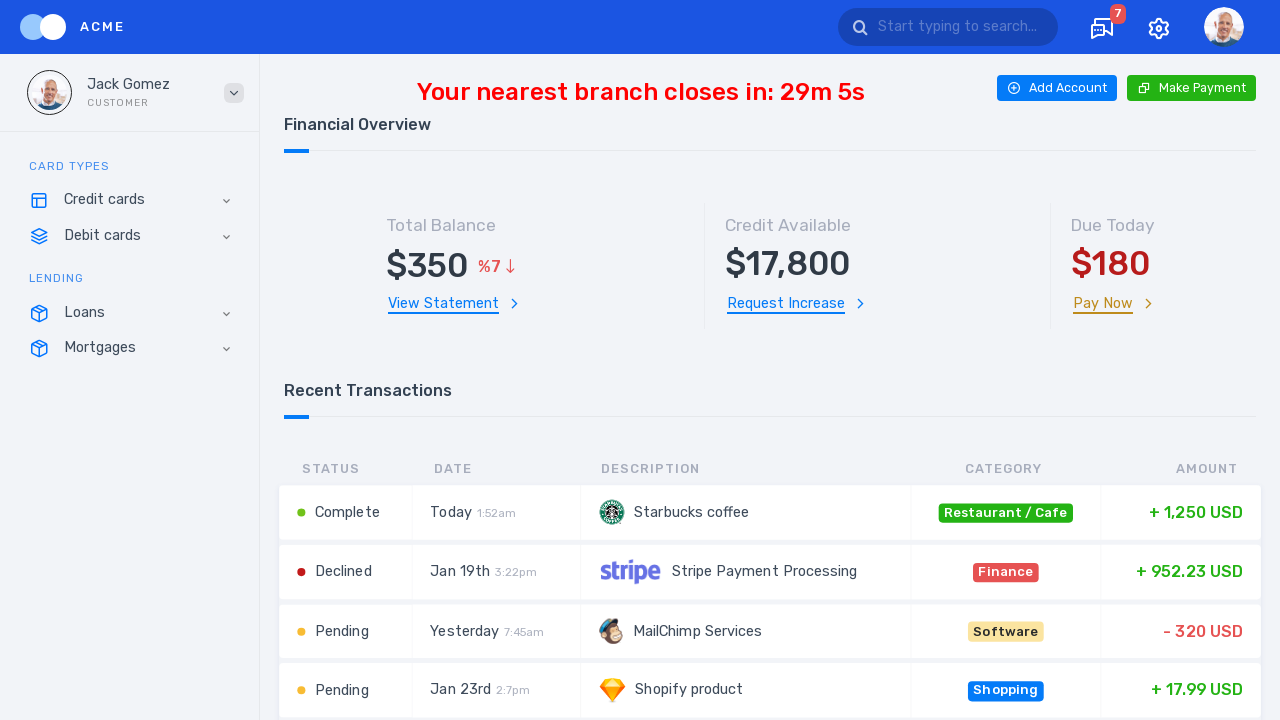